Tests that new todo items are appended to the bottom of the list and counter shows correct count

Starting URL: https://demo.playwright.dev/todomvc

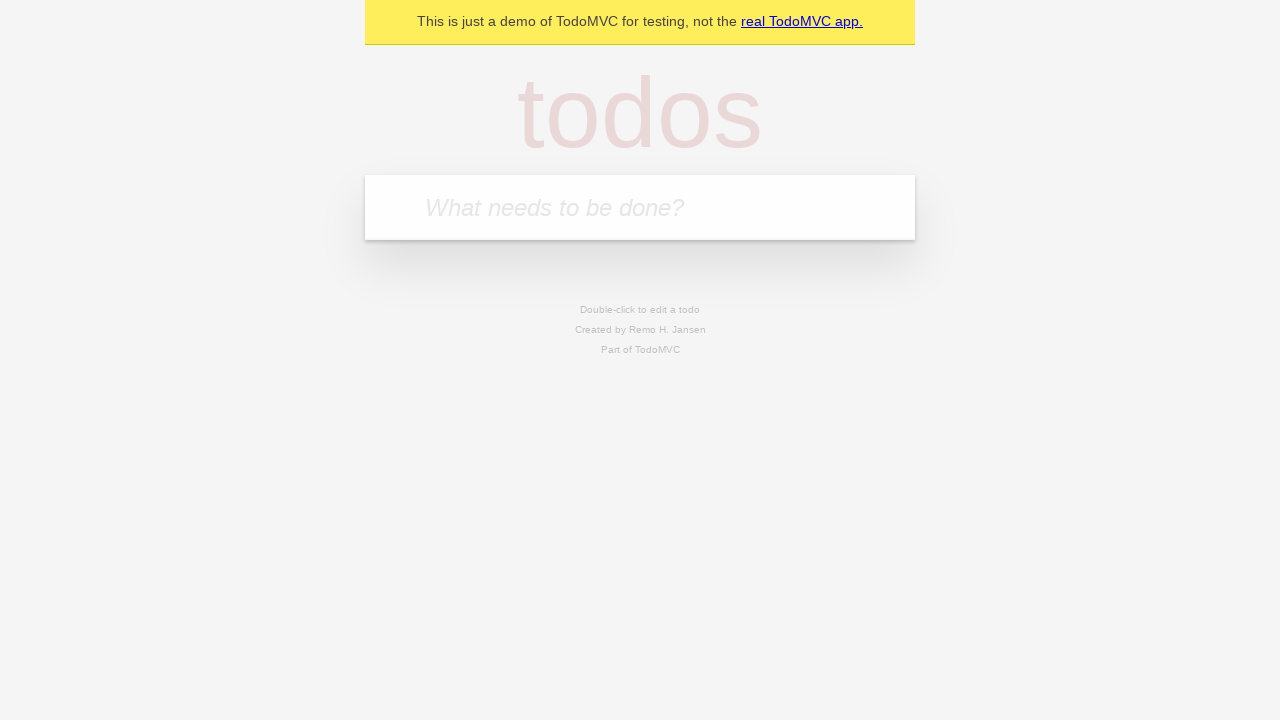

Filled todo input with 'buy some cheese' on internal:attr=[placeholder="What needs to be done?"i]
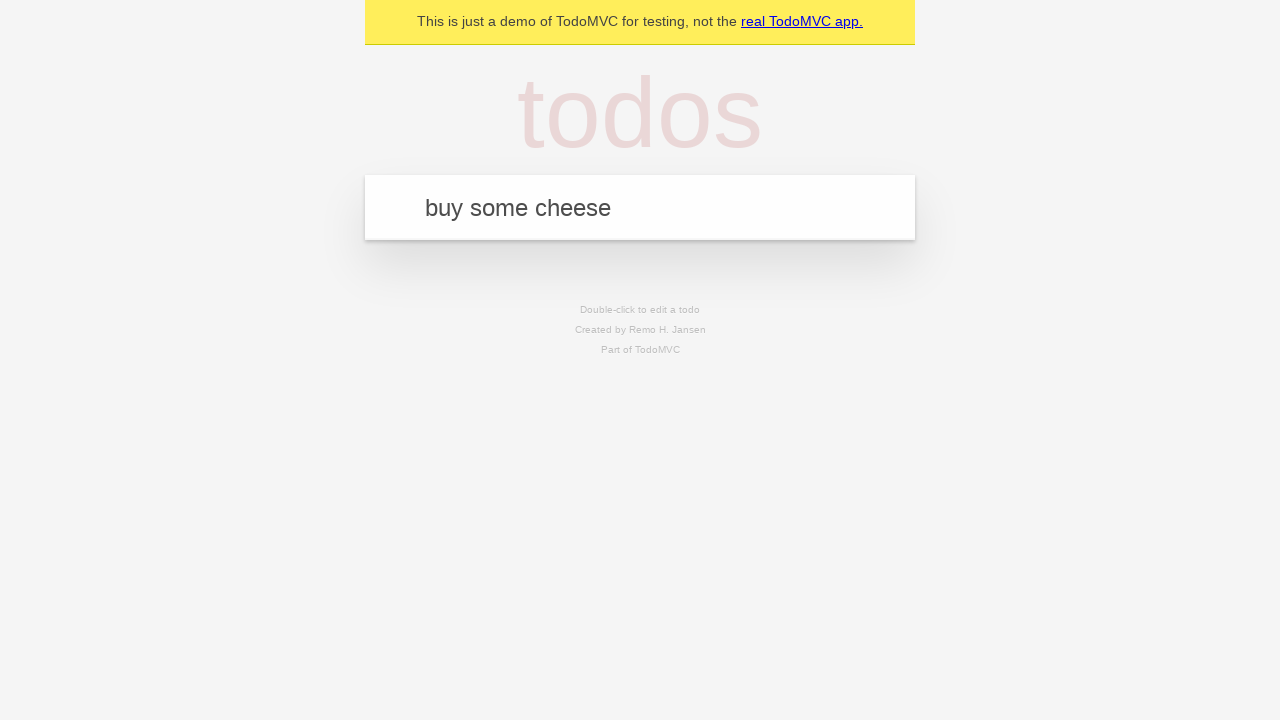

Pressed Enter to add 'buy some cheese' to the list on internal:attr=[placeholder="What needs to be done?"i]
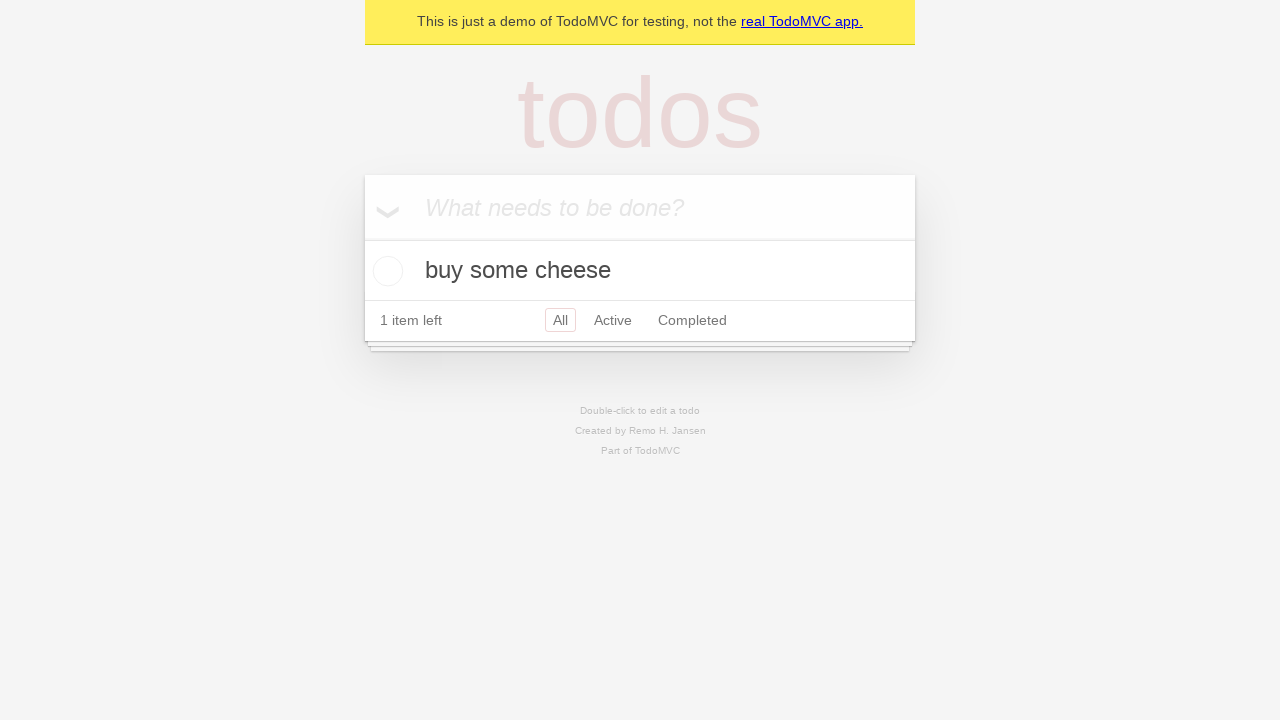

Filled todo input with 'feed the cat' on internal:attr=[placeholder="What needs to be done?"i]
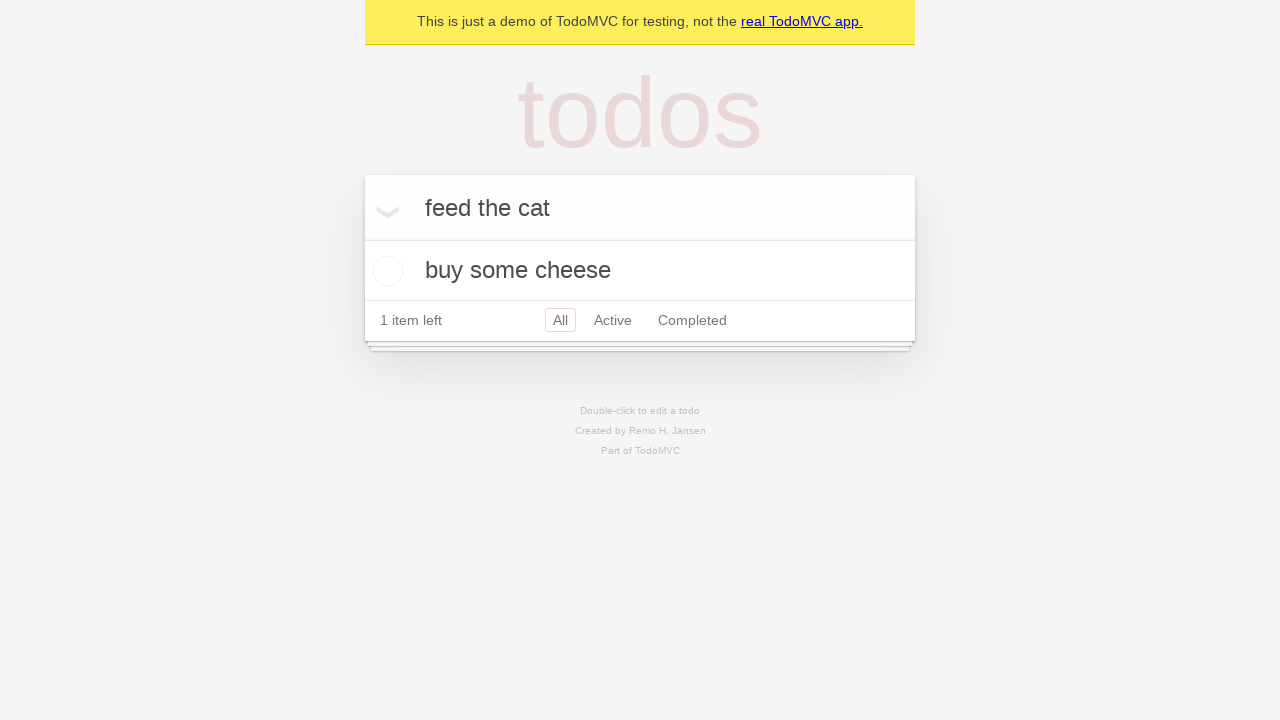

Pressed Enter to add 'feed the cat' to the list on internal:attr=[placeholder="What needs to be done?"i]
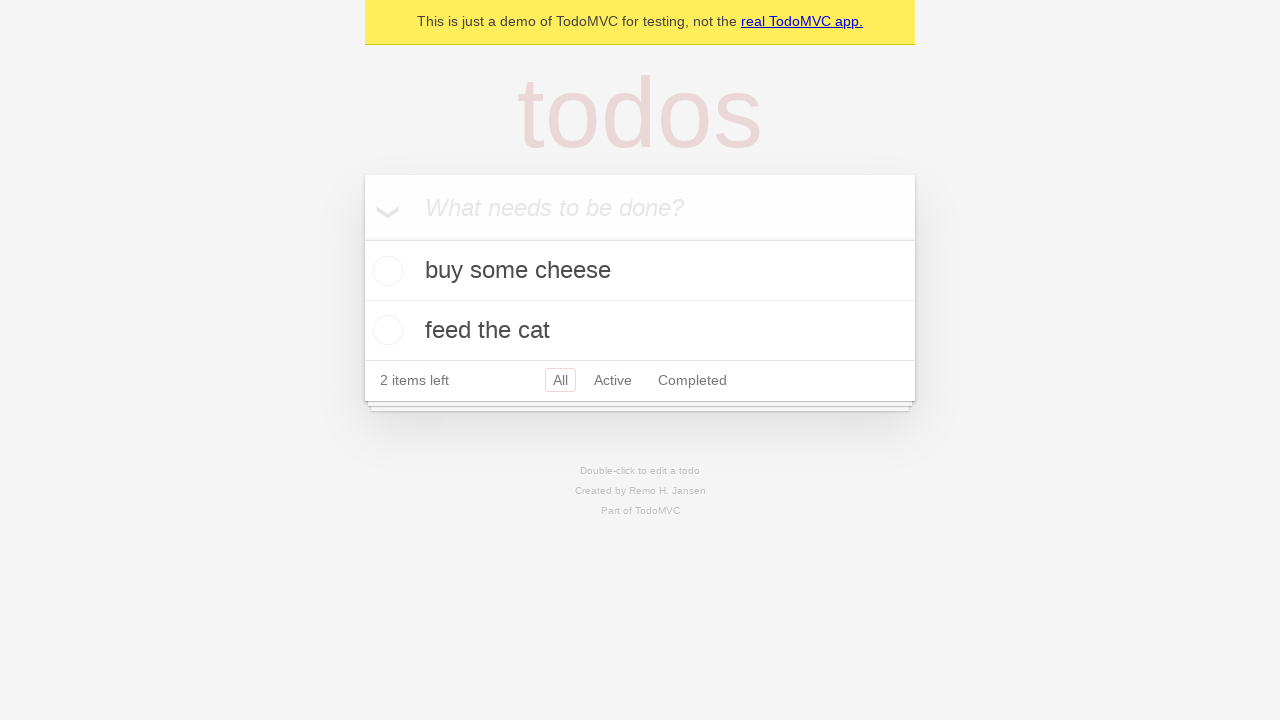

Filled todo input with 'book a doctors appointment' on internal:attr=[placeholder="What needs to be done?"i]
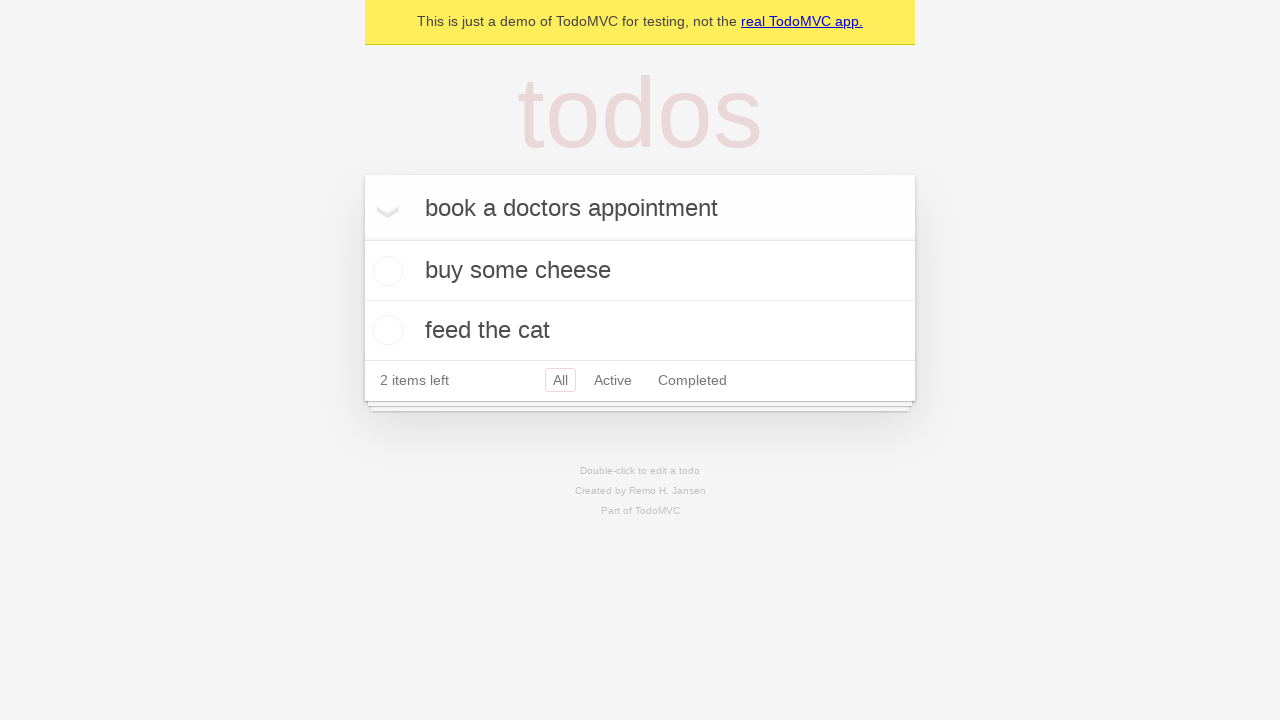

Pressed Enter to add 'book a doctors appointment' to the list on internal:attr=[placeholder="What needs to be done?"i]
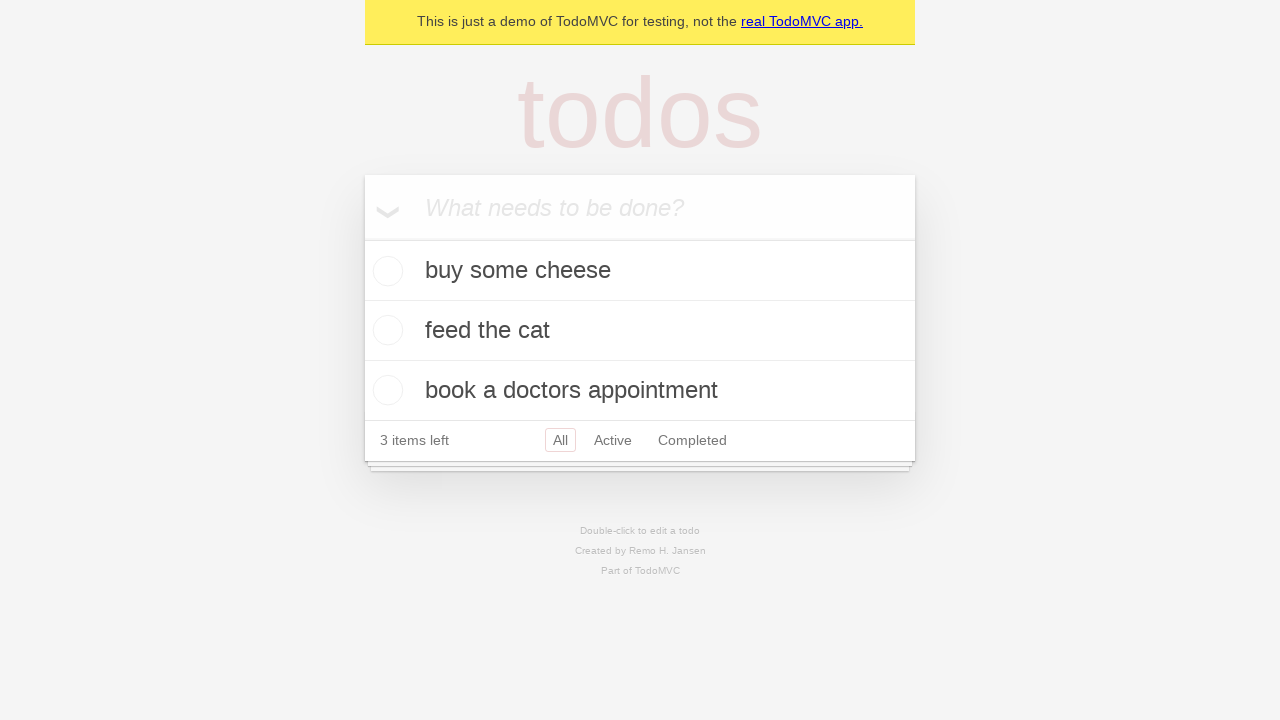

Verified that todo counter displays '3 items left'
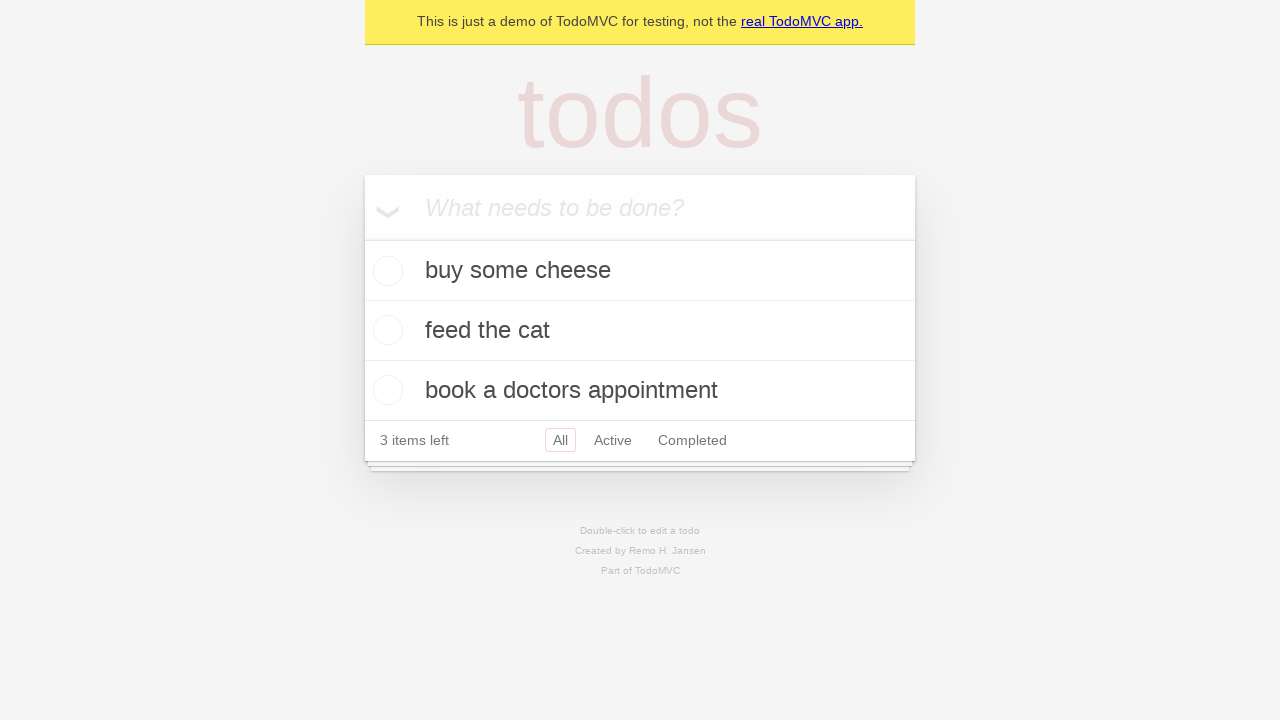

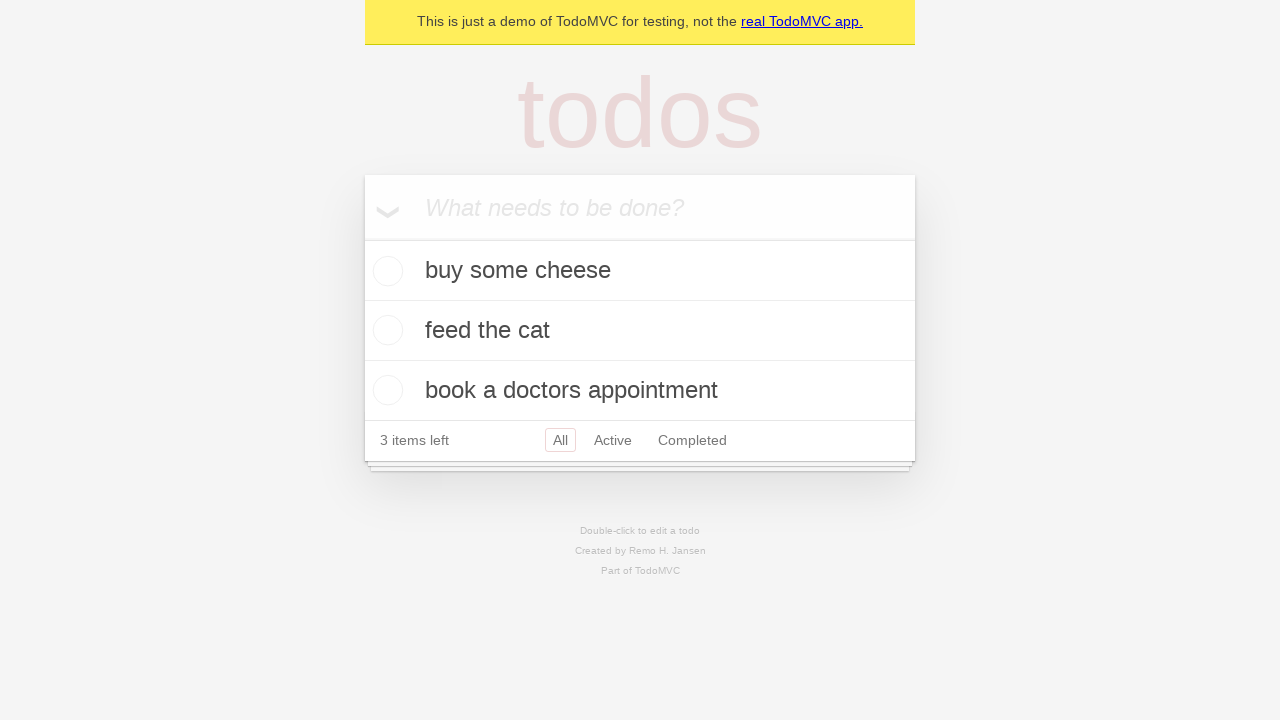